Tests checkbox selection in a table by filtering rows based on gender and clicking corresponding checkboxes

Starting URL: https://vins-udemy.s3.amazonaws.com/java/html/java8-stream-table-1.html

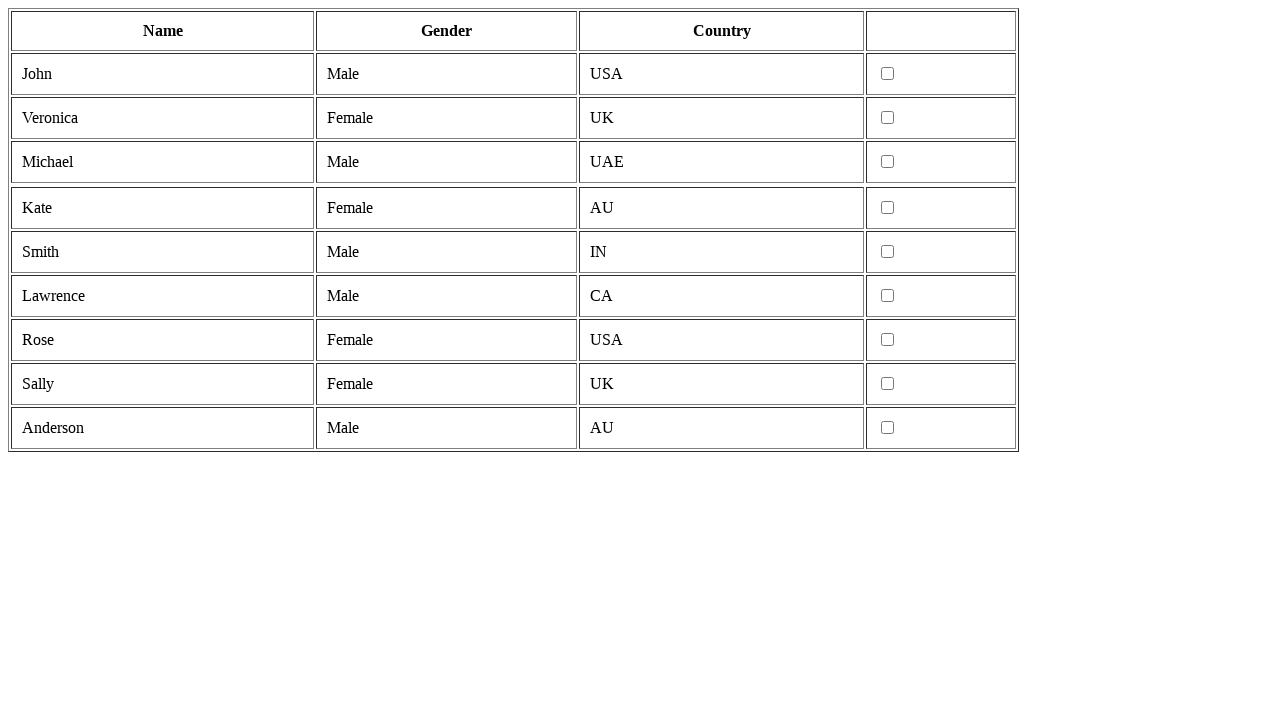

Retrieved all table rows except header
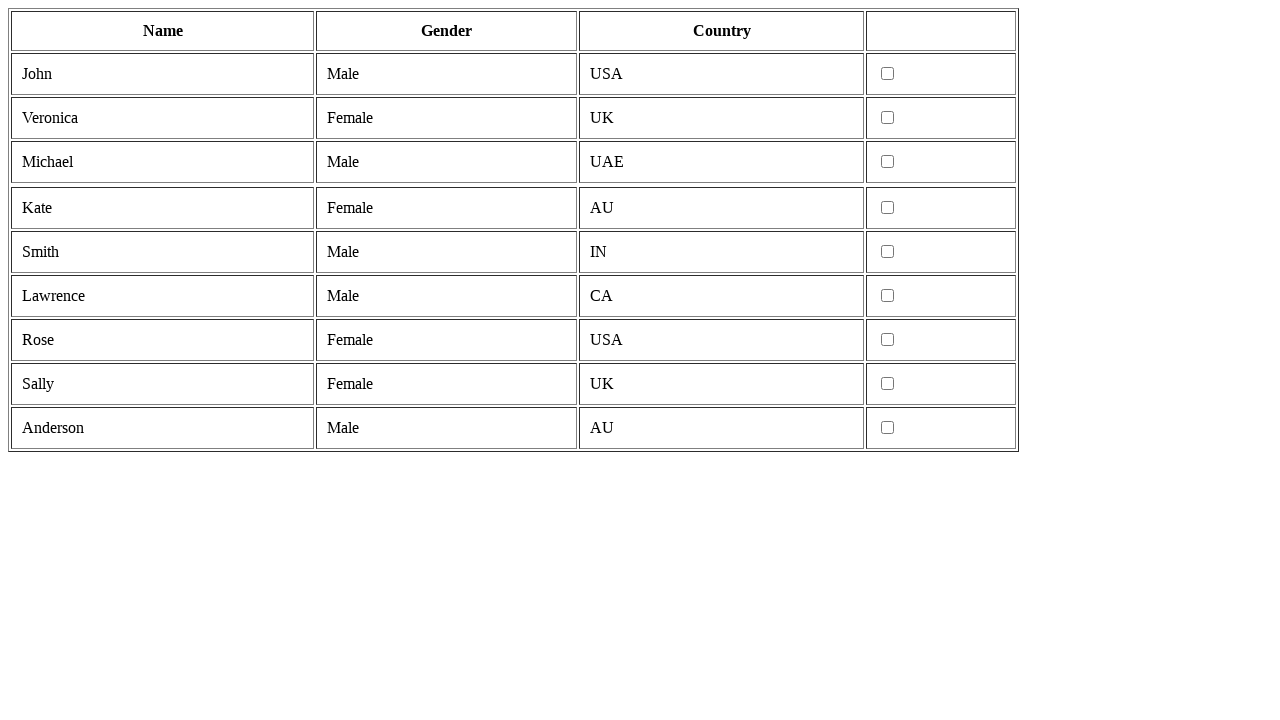

Retrieved all cells in current row
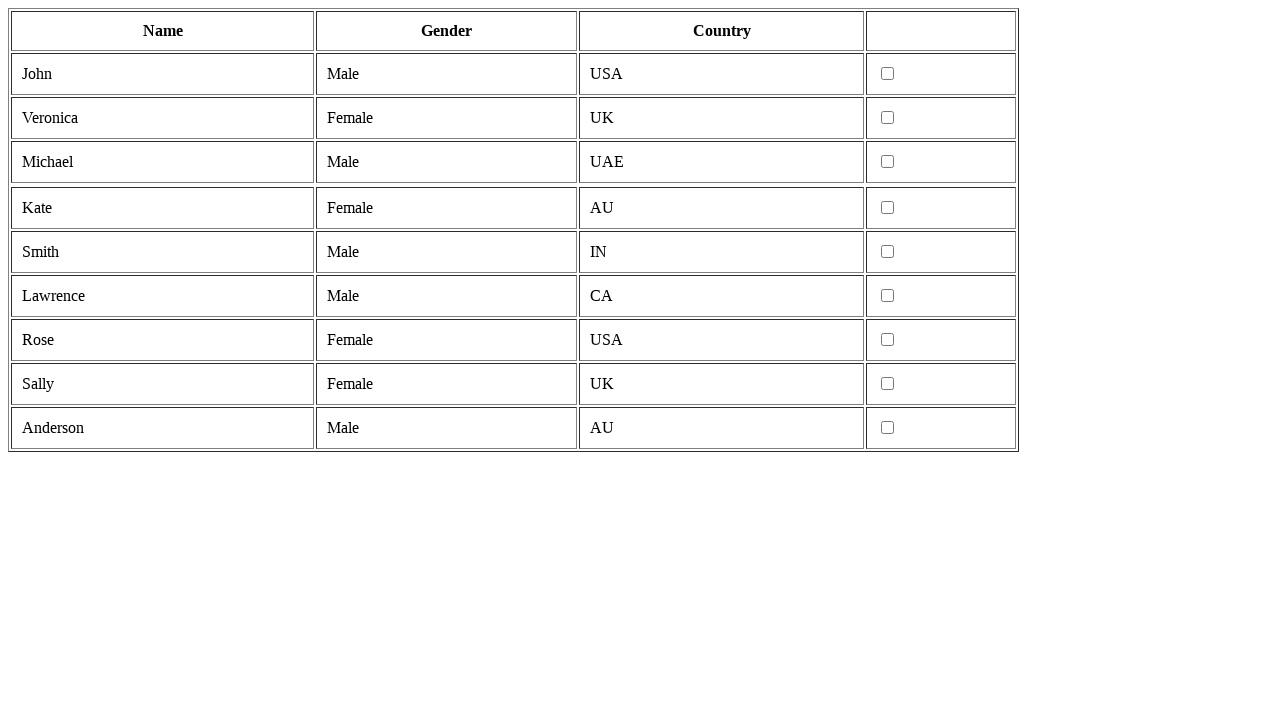

Clicked checkbox for male gender row at (888, 74) on tr >> nth=1 >> td >> nth=3 >> input
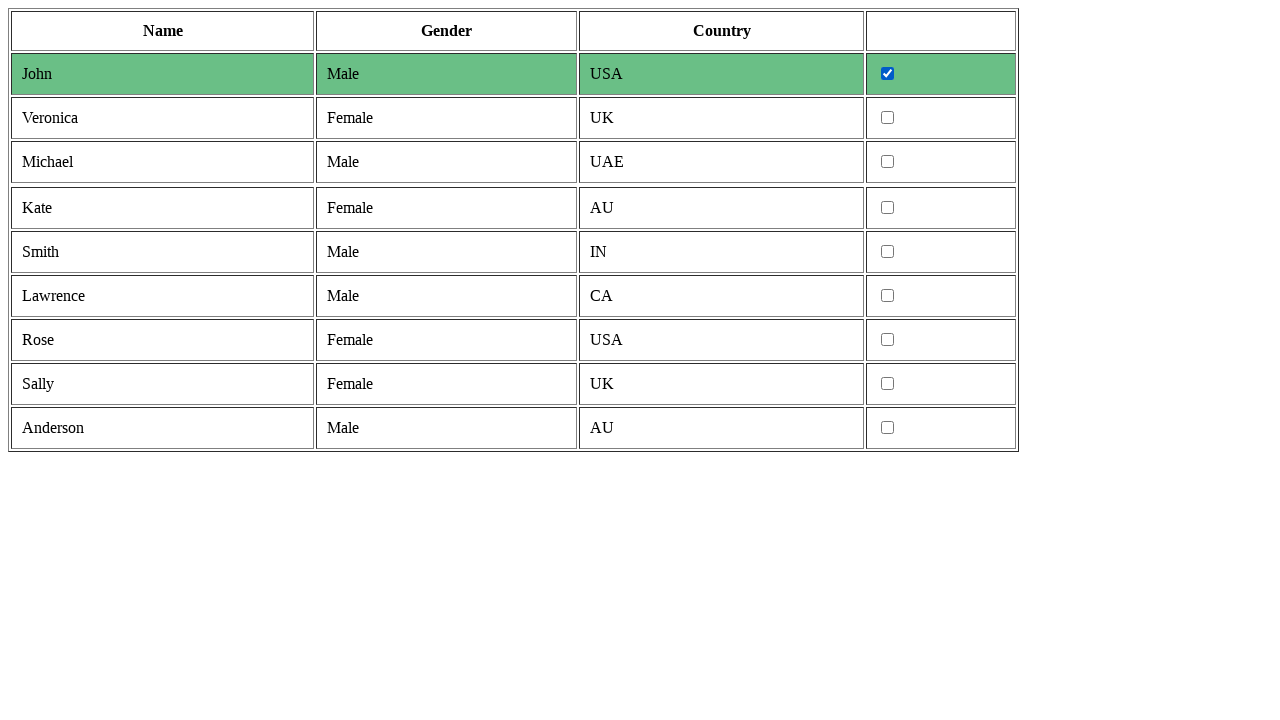

Retrieved all cells in current row
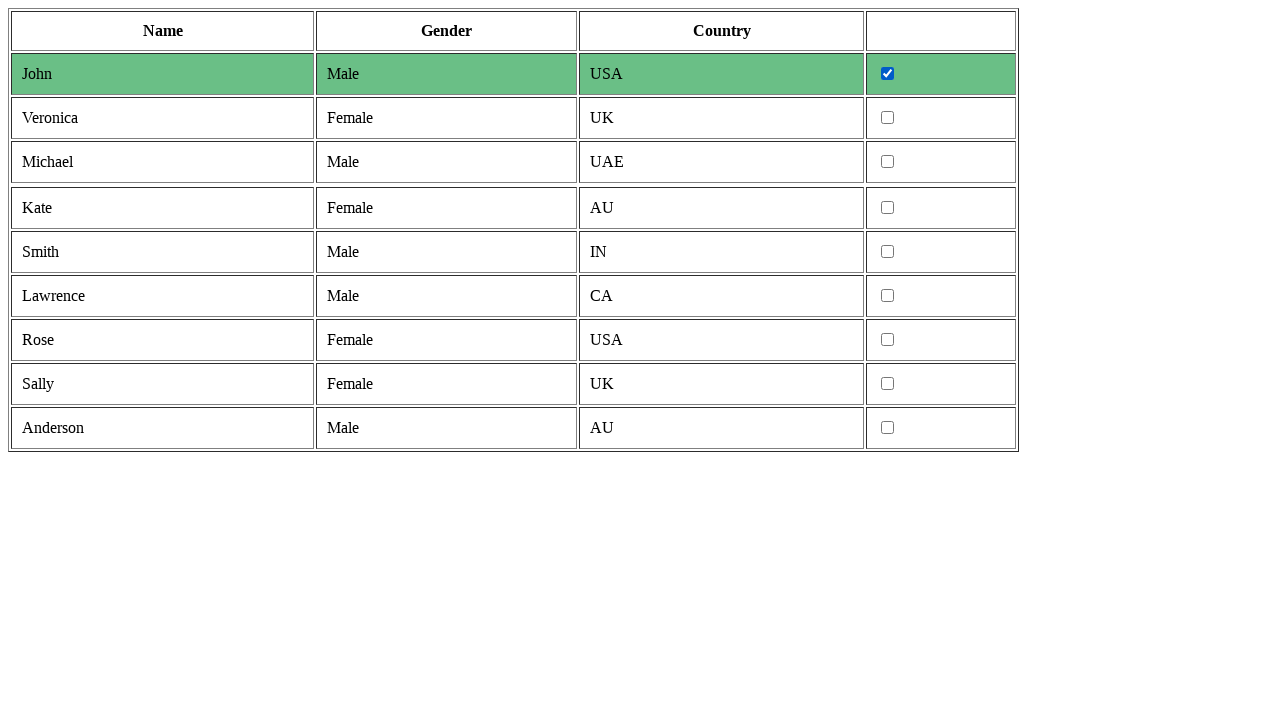

Retrieved all cells in current row
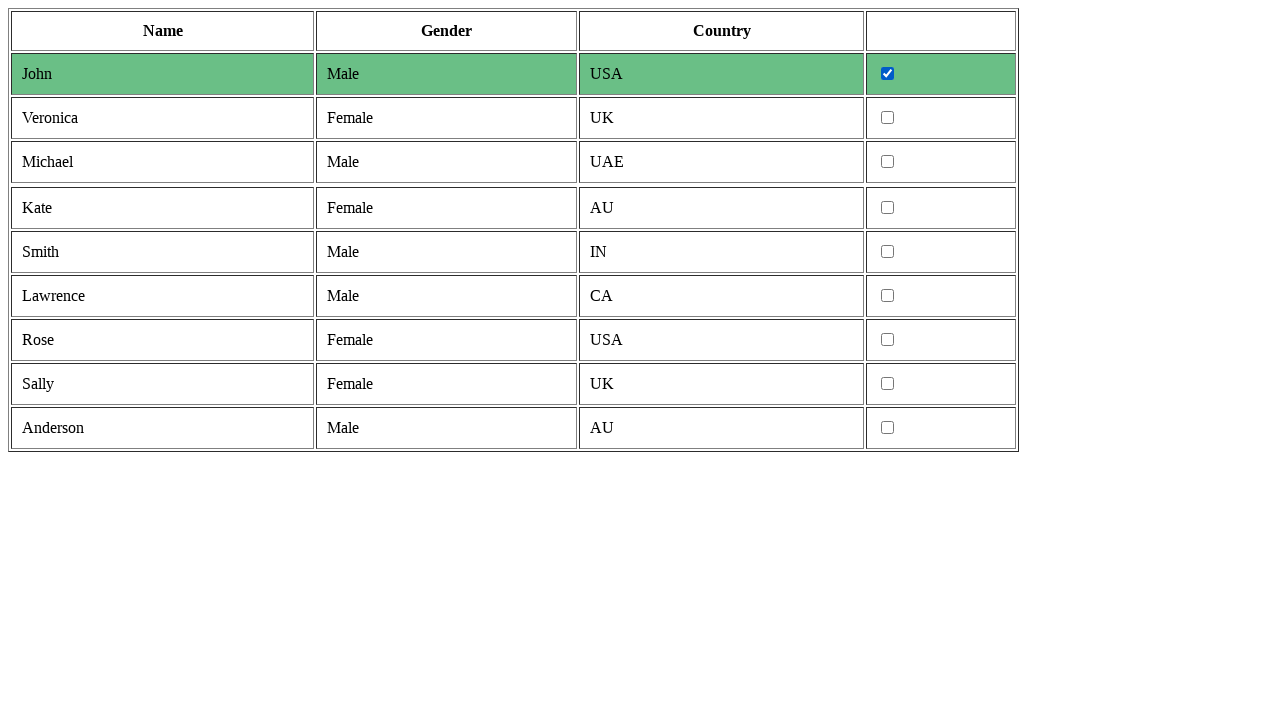

Clicked checkbox for male gender row at (888, 162) on tr >> nth=3 >> td >> nth=3 >> input
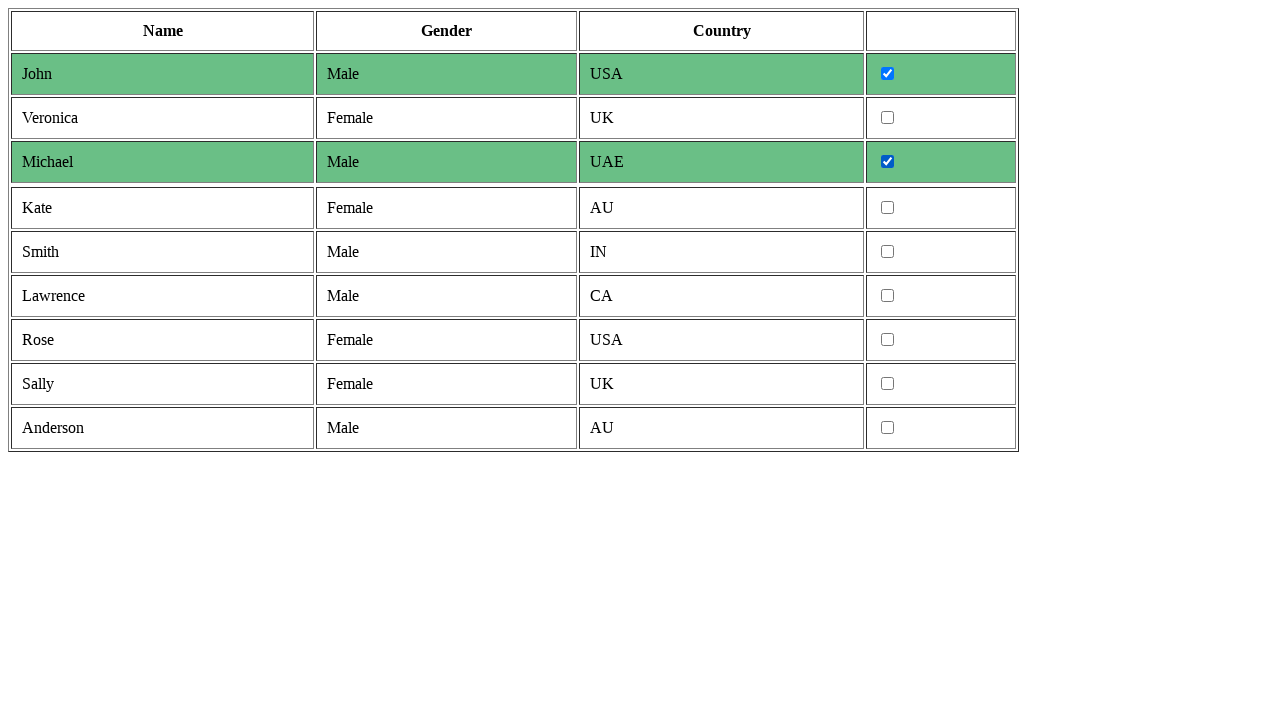

Retrieved all cells in current row
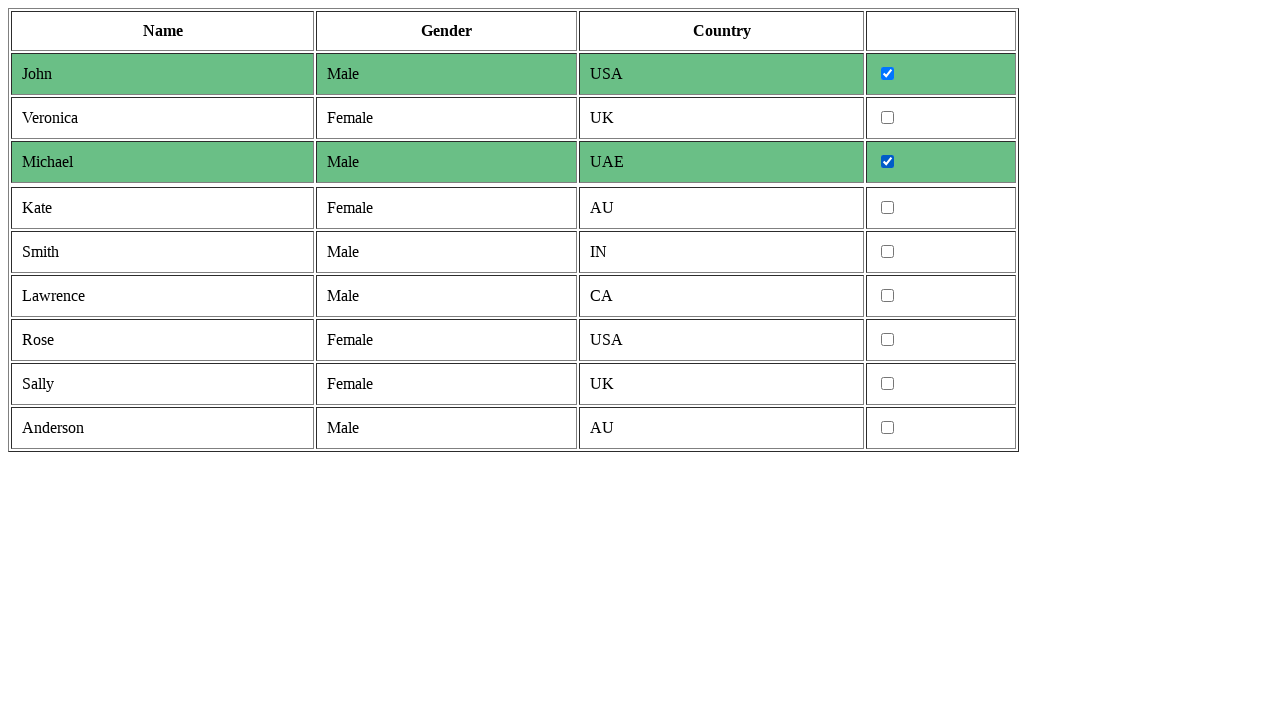

Retrieved all cells in current row
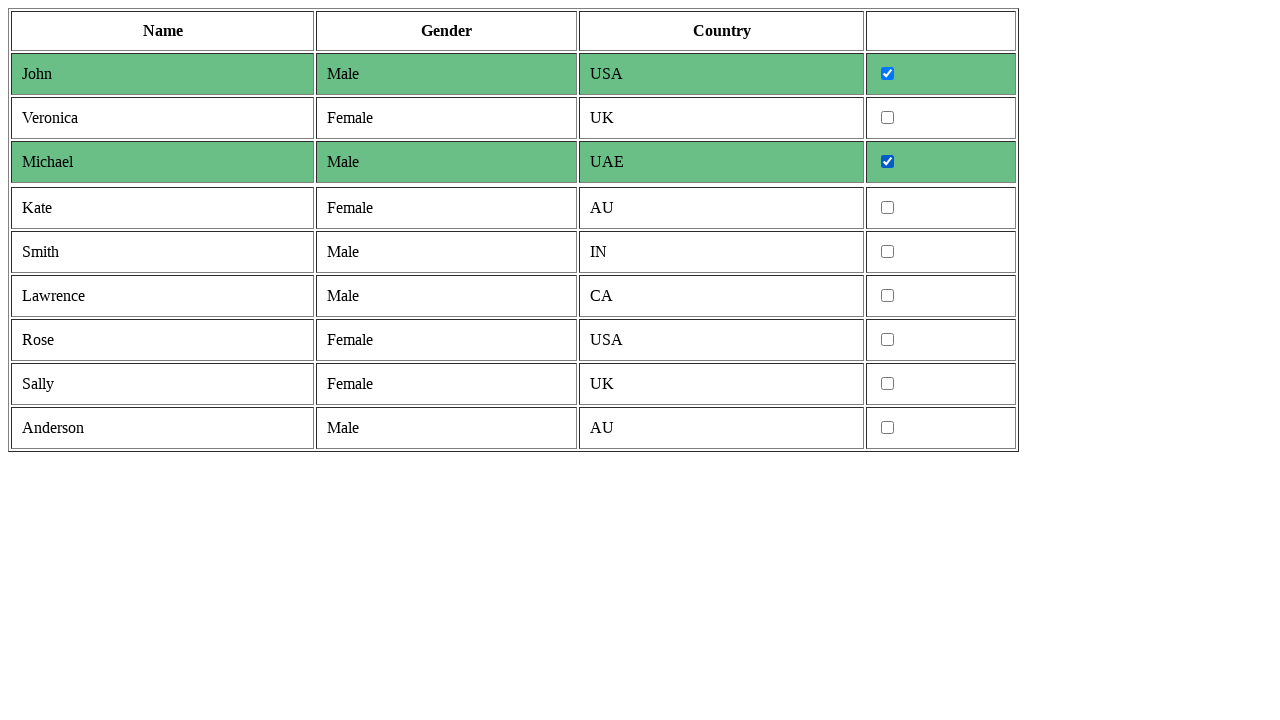

Retrieved all cells in current row
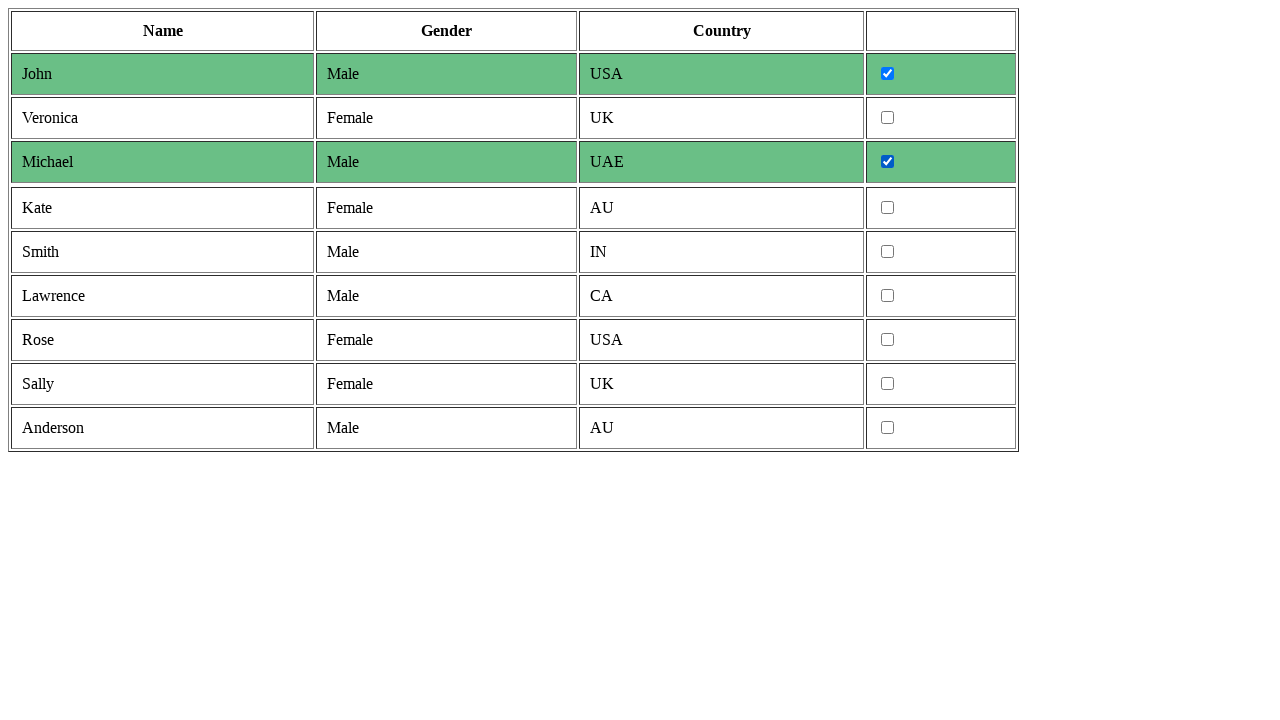

Clicked checkbox for male gender row at (888, 252) on tr >> nth=6 >> td >> nth=3 >> input
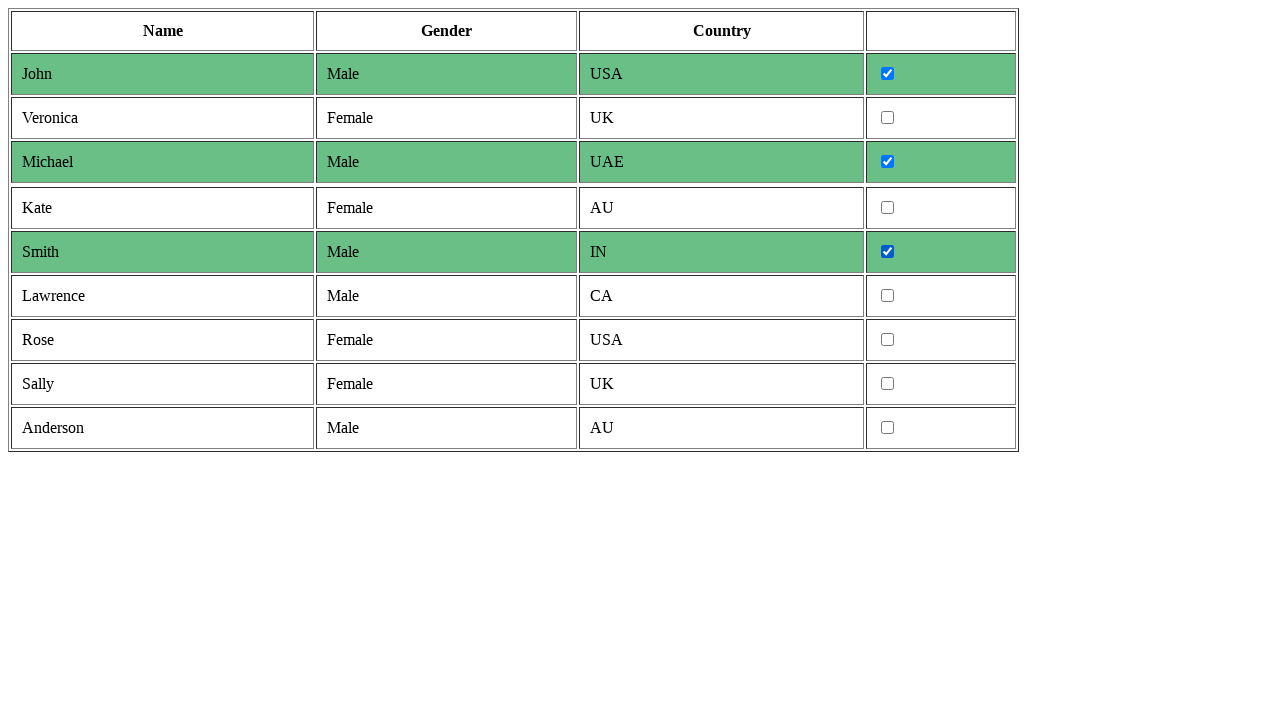

Retrieved all cells in current row
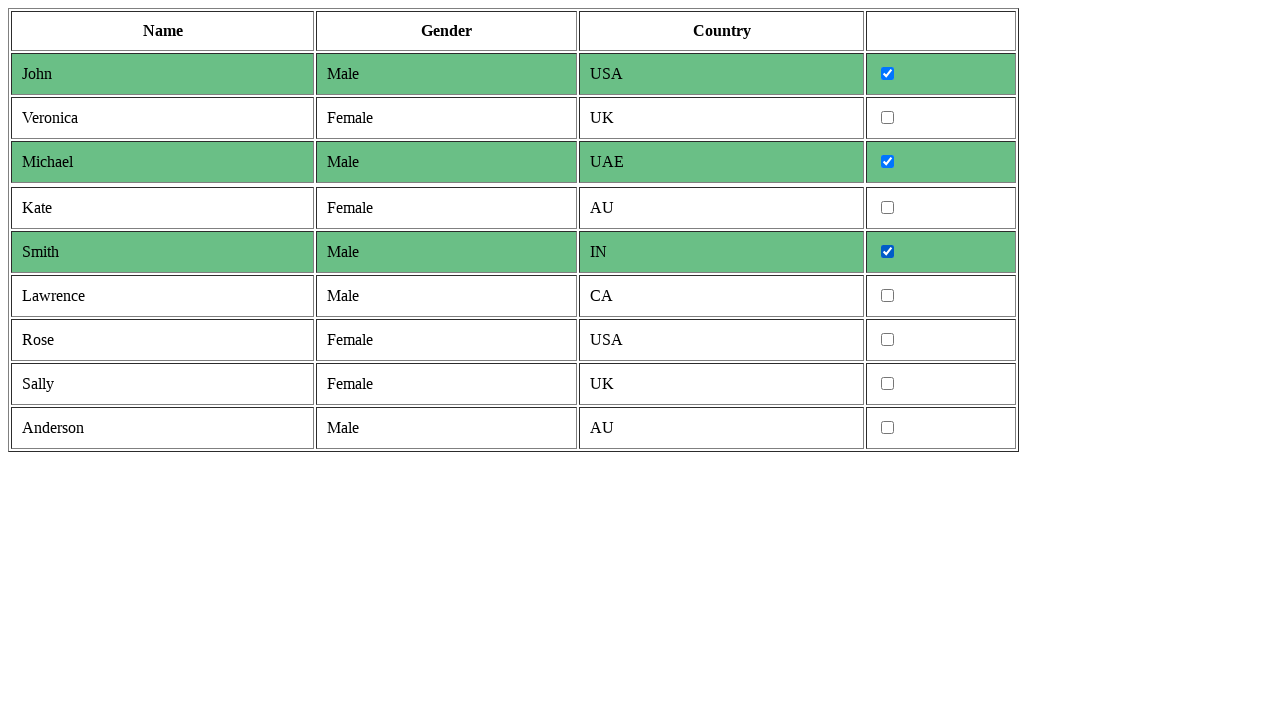

Clicked checkbox for male gender row at (888, 296) on tr >> nth=7 >> td >> nth=3 >> input
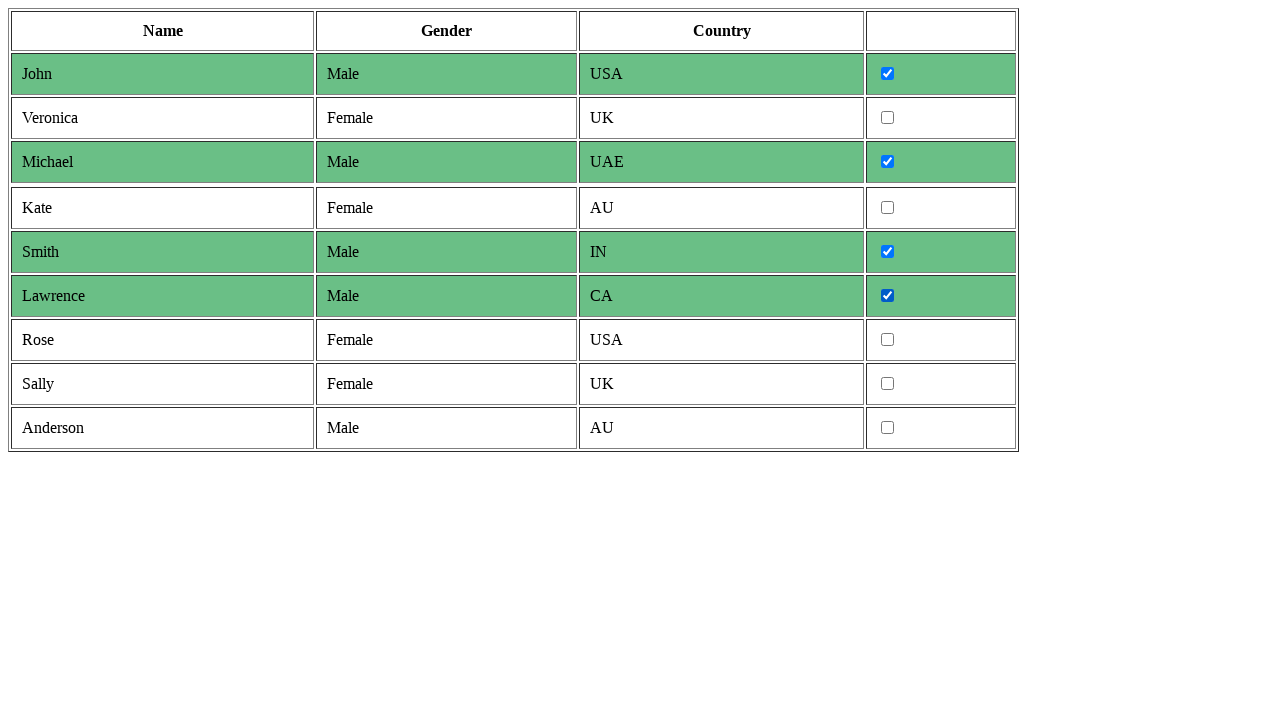

Retrieved all cells in current row
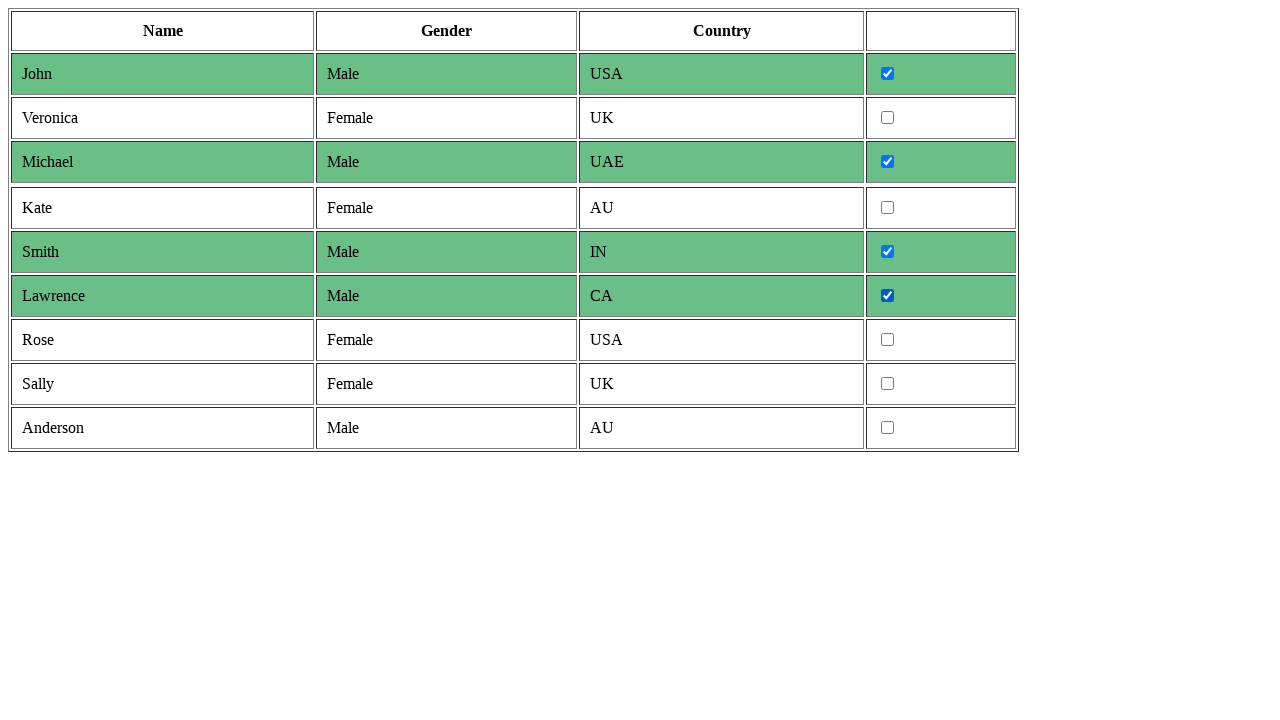

Retrieved all cells in current row
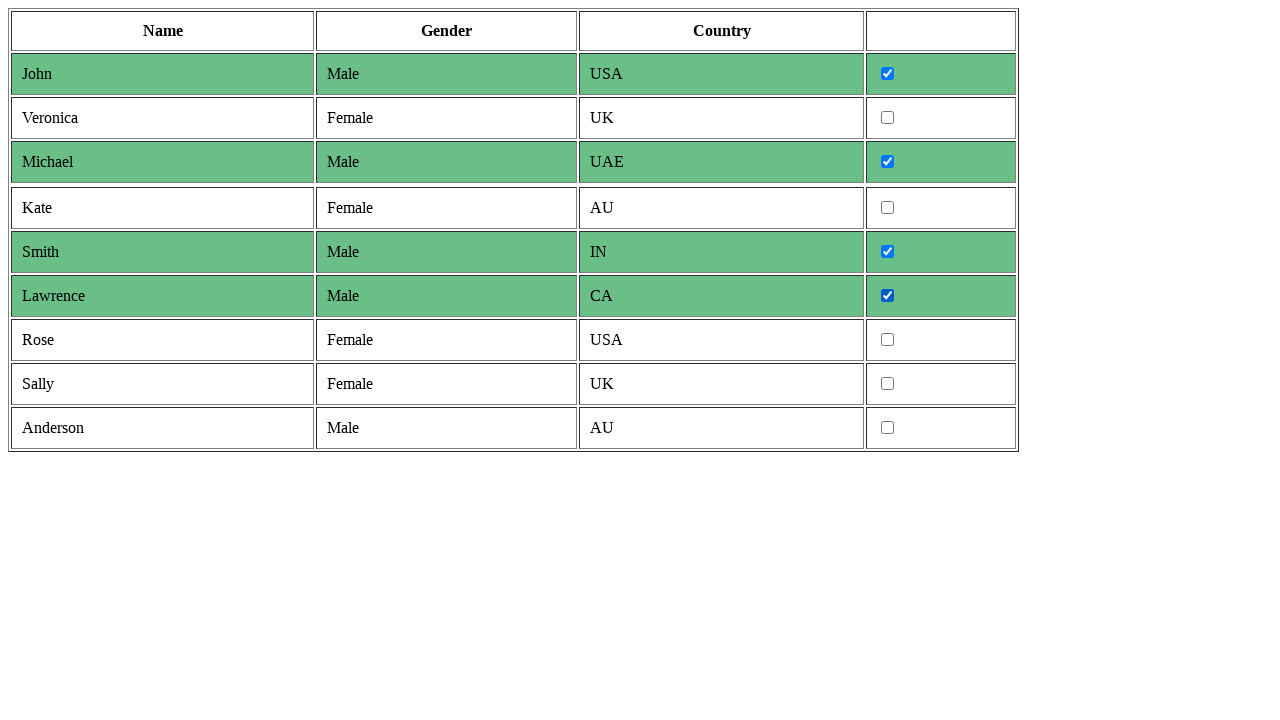

Retrieved all cells in current row
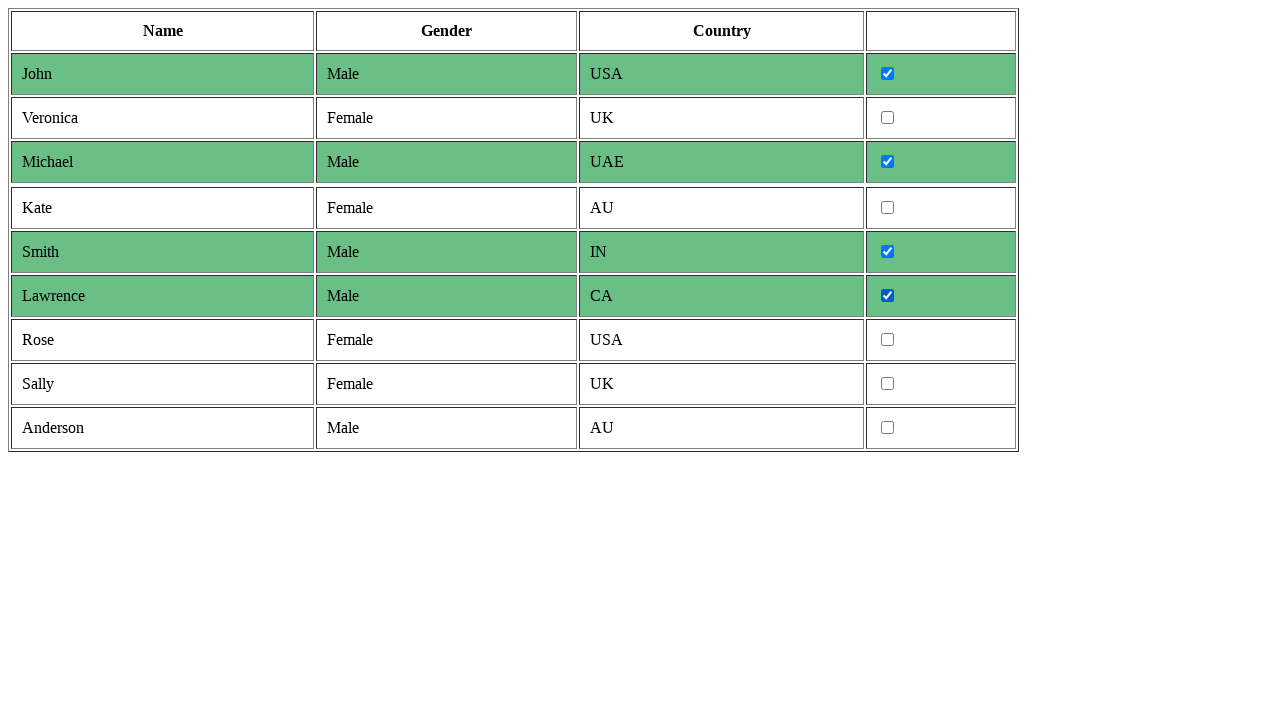

Clicked checkbox for male gender row at (888, 428) on tr >> nth=10 >> td >> nth=3 >> input
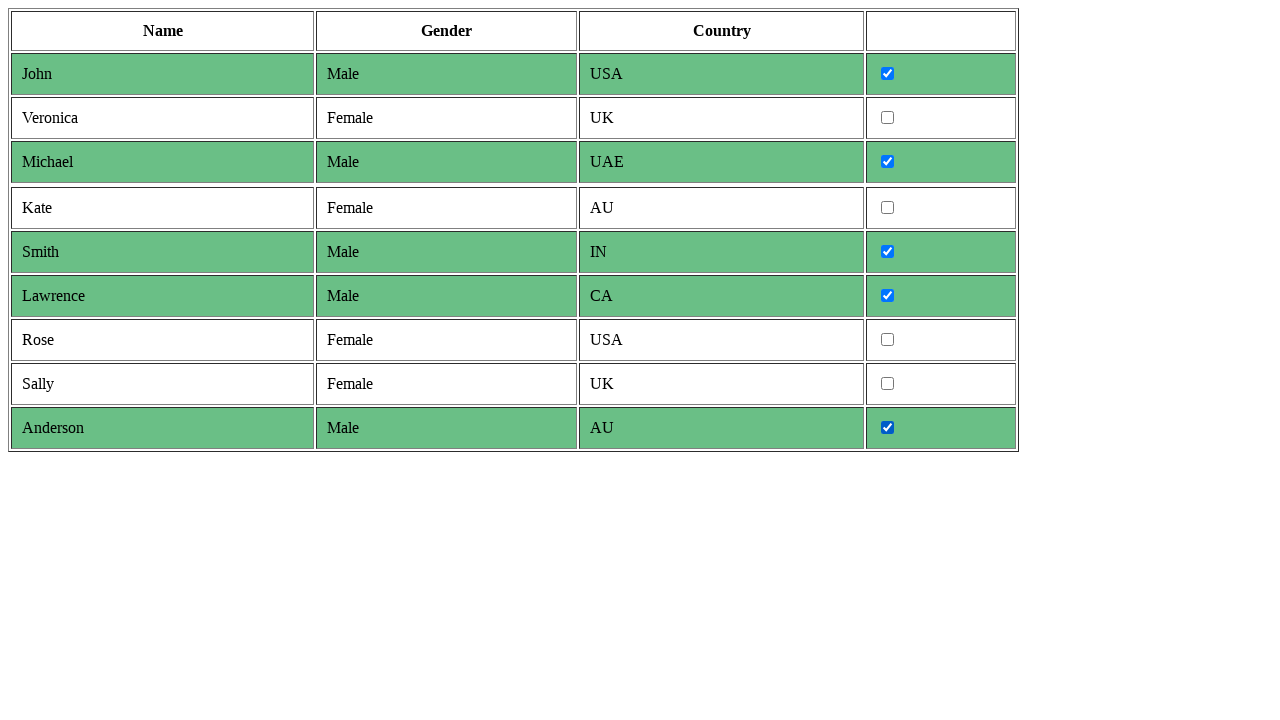

Navigated to table URL to reset state
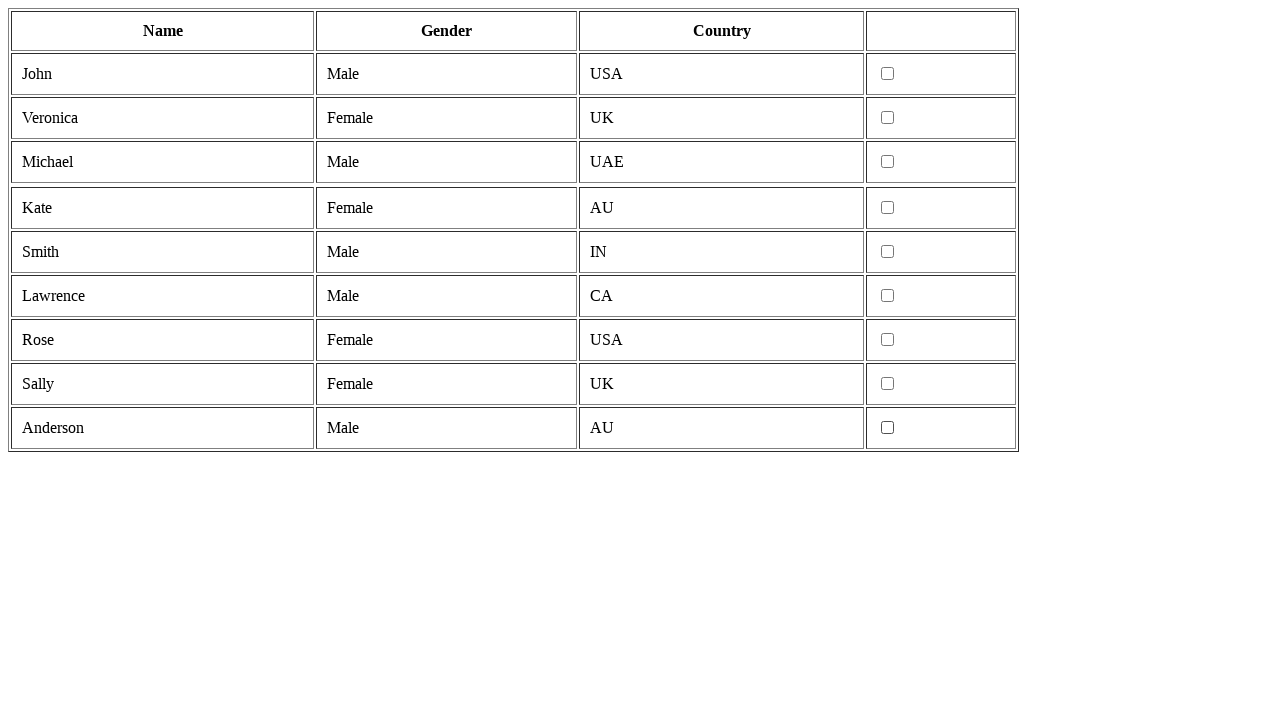

Retrieved all table rows except header for female test
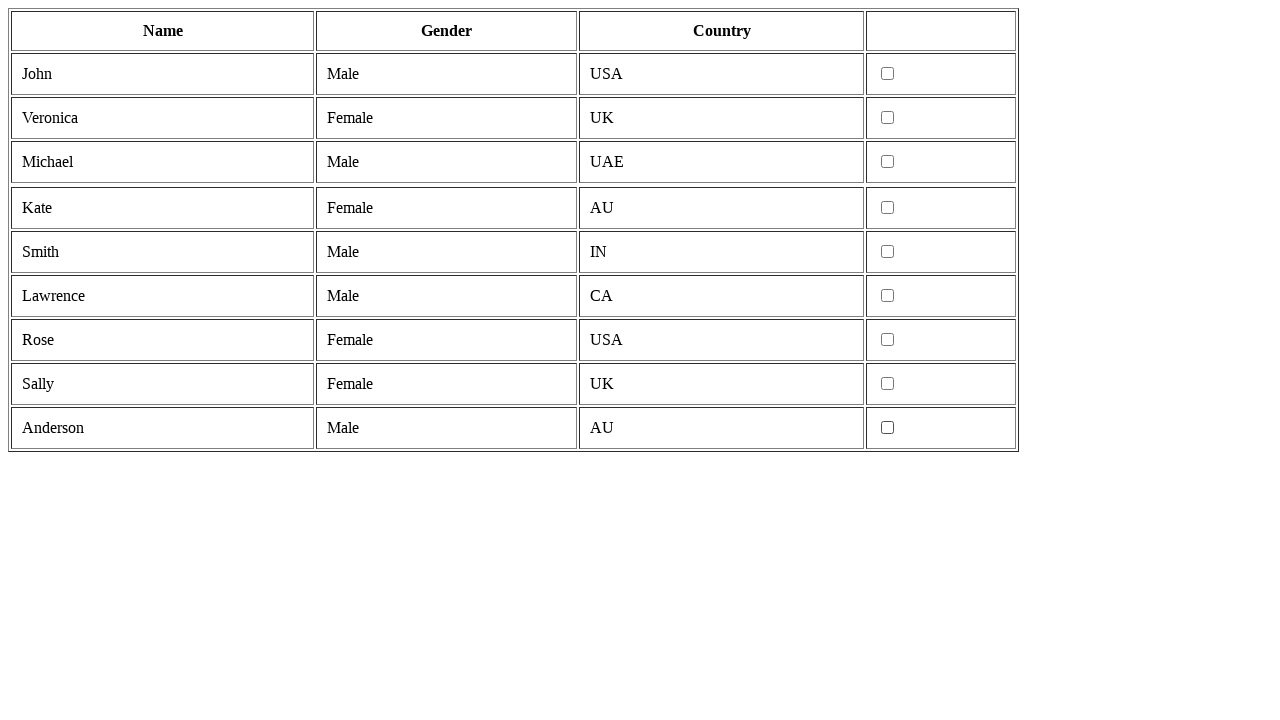

Retrieved all cells in current row
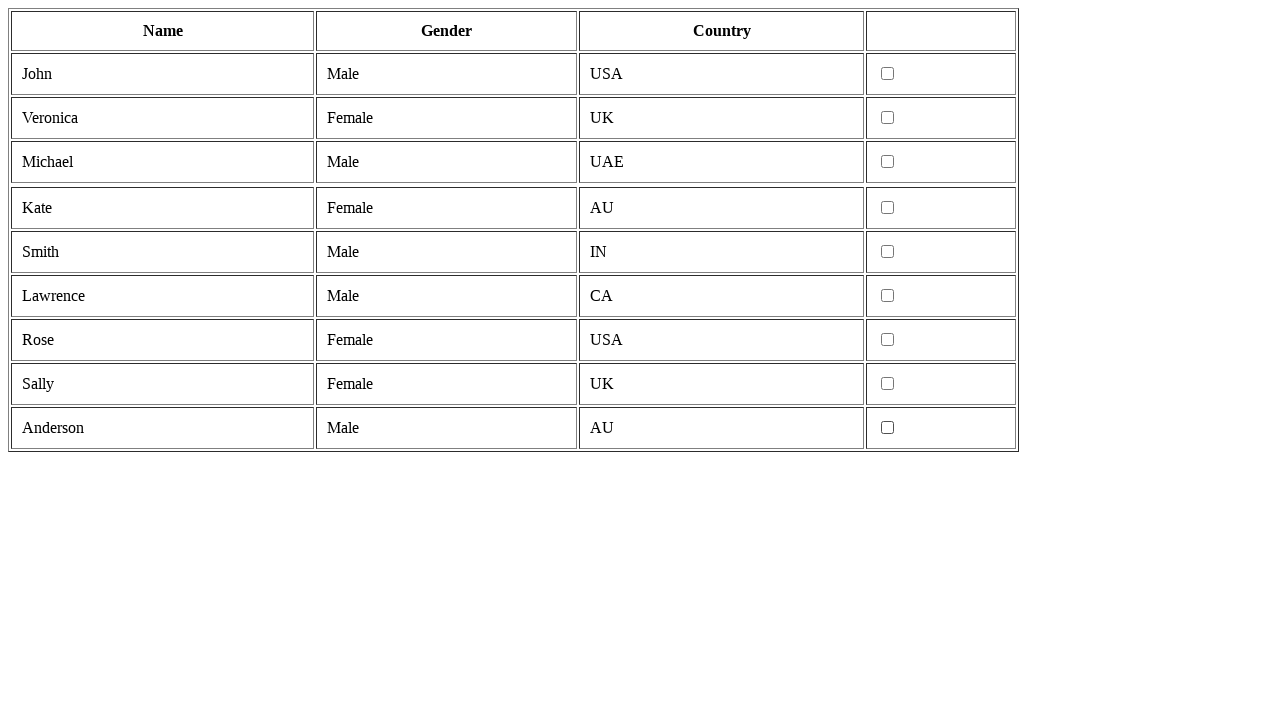

Retrieved all cells in current row
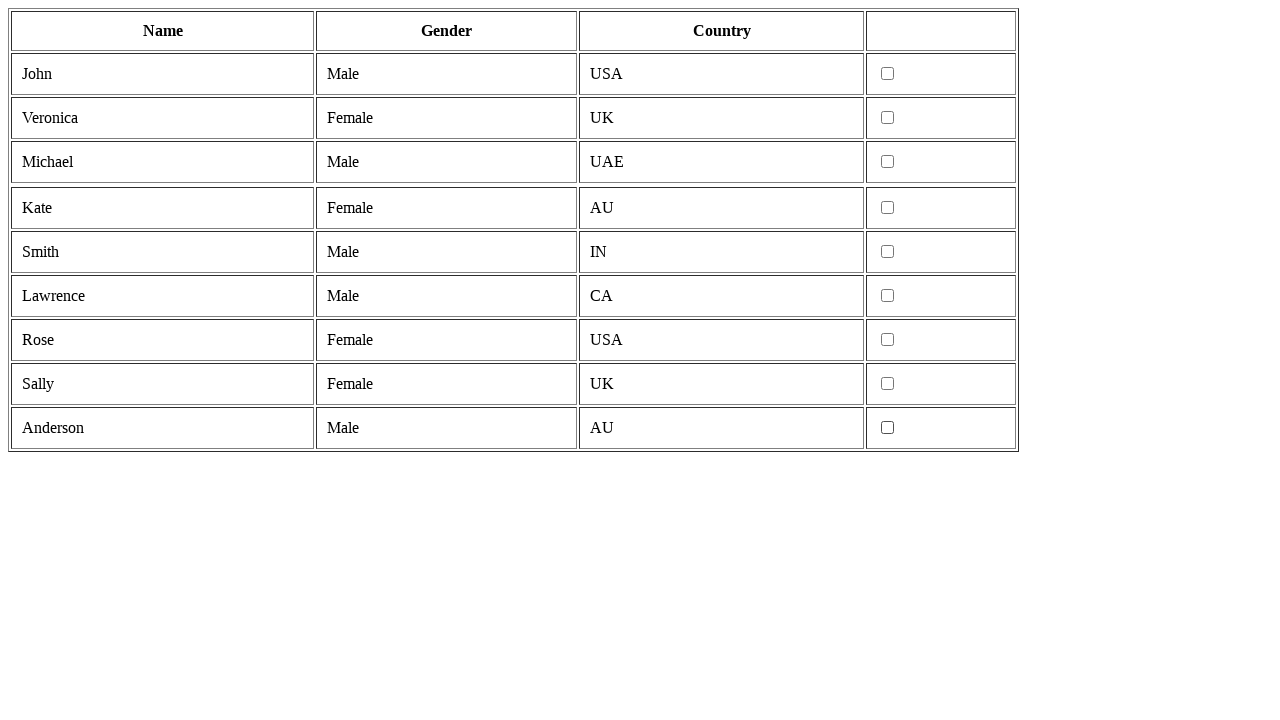

Clicked checkbox for female gender row at (888, 118) on tr >> nth=2 >> td >> nth=3 >> input
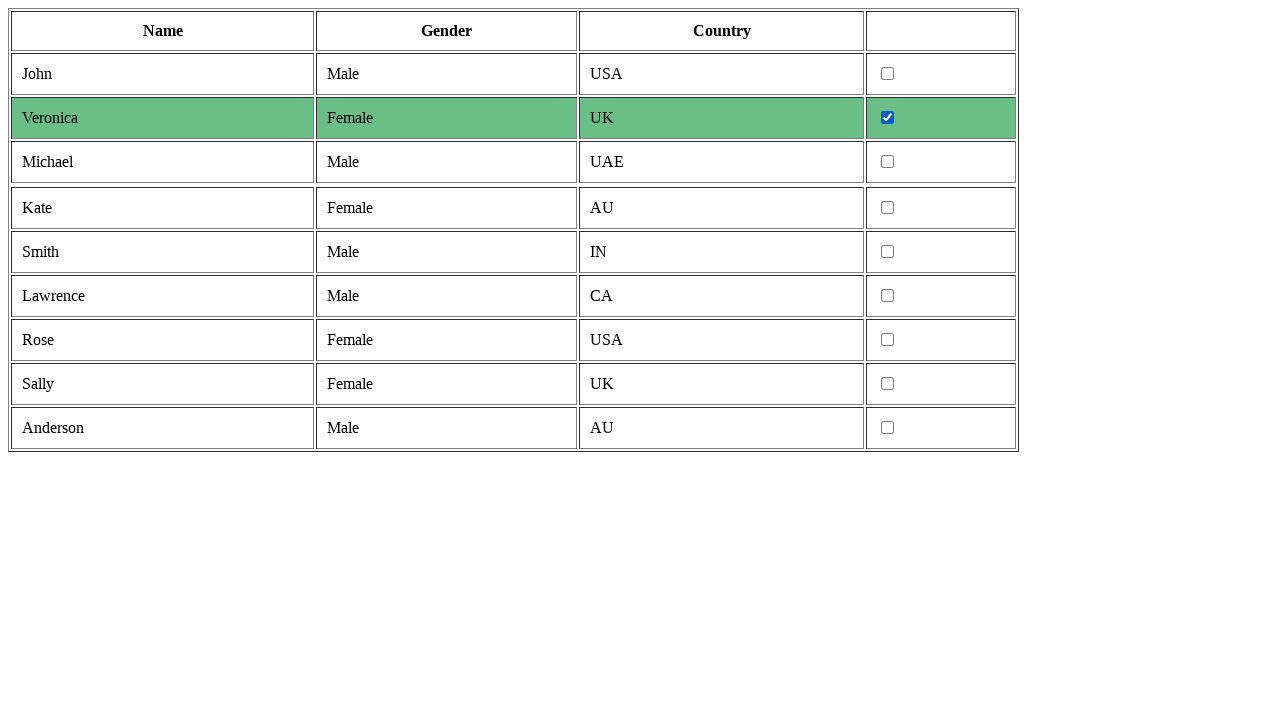

Retrieved all cells in current row
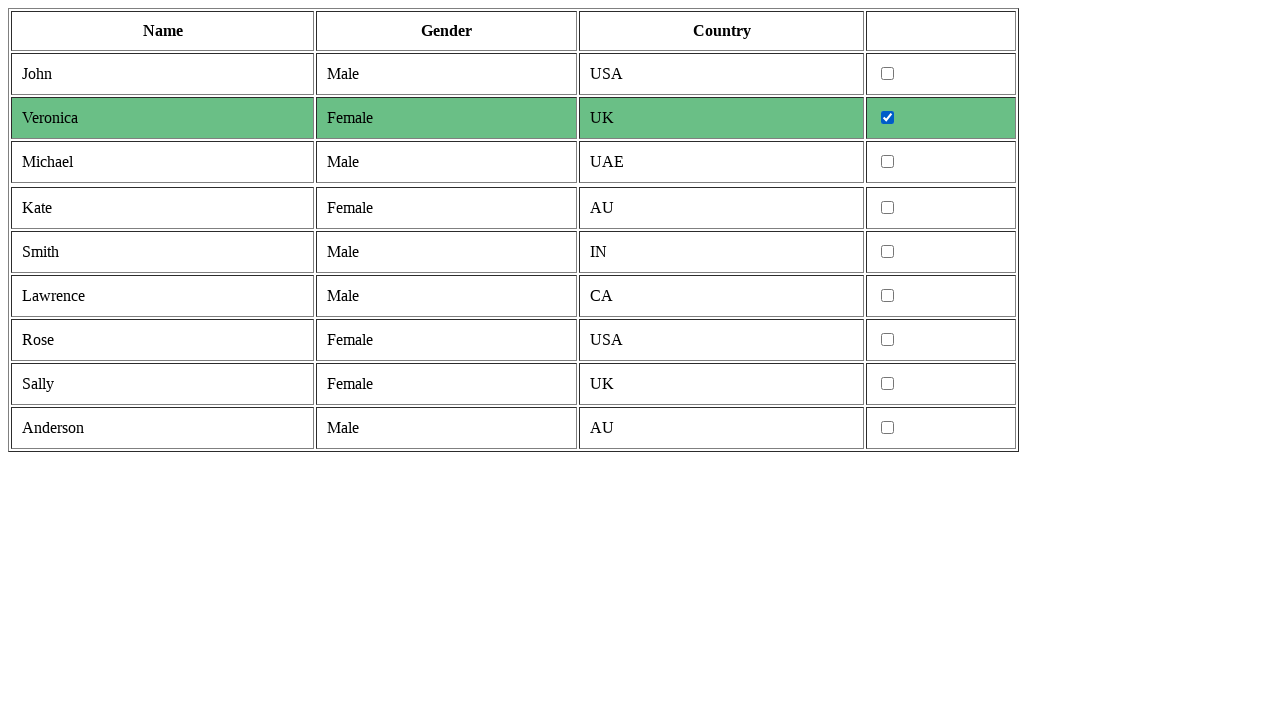

Retrieved all cells in current row
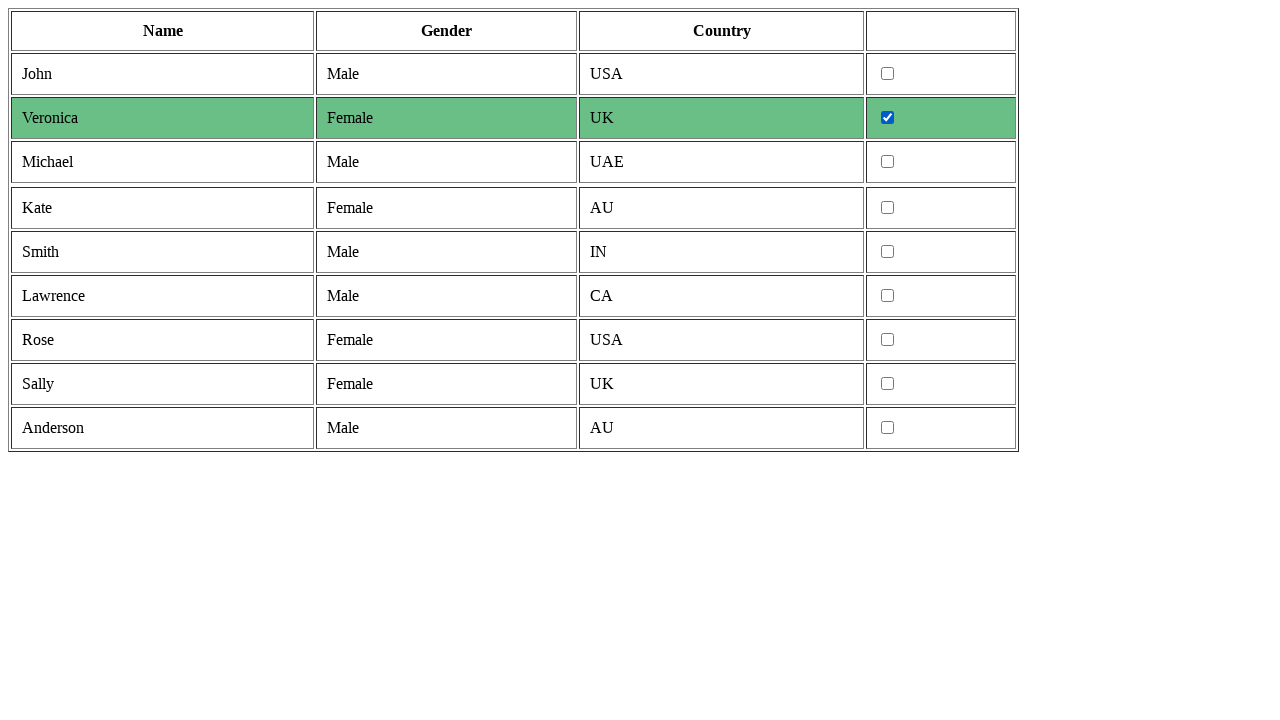

Retrieved all cells in current row
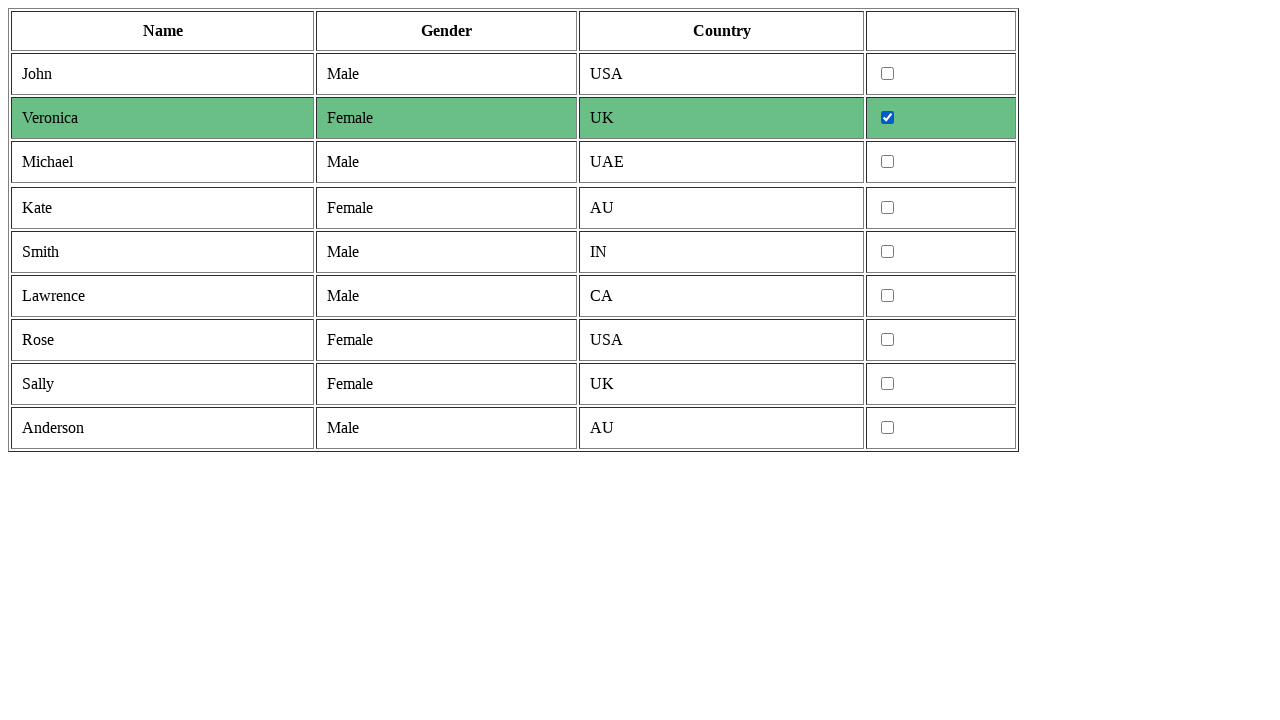

Clicked checkbox for female gender row at (888, 208) on tr >> nth=5 >> td >> nth=3 >> input
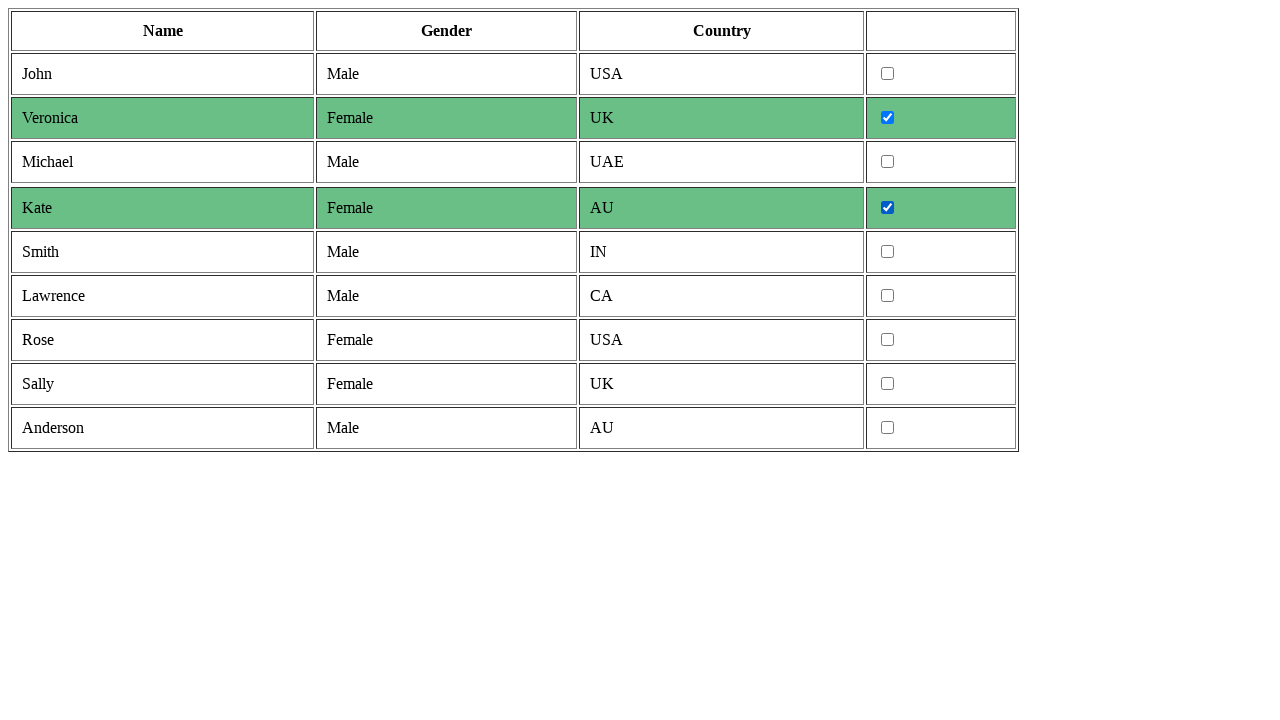

Retrieved all cells in current row
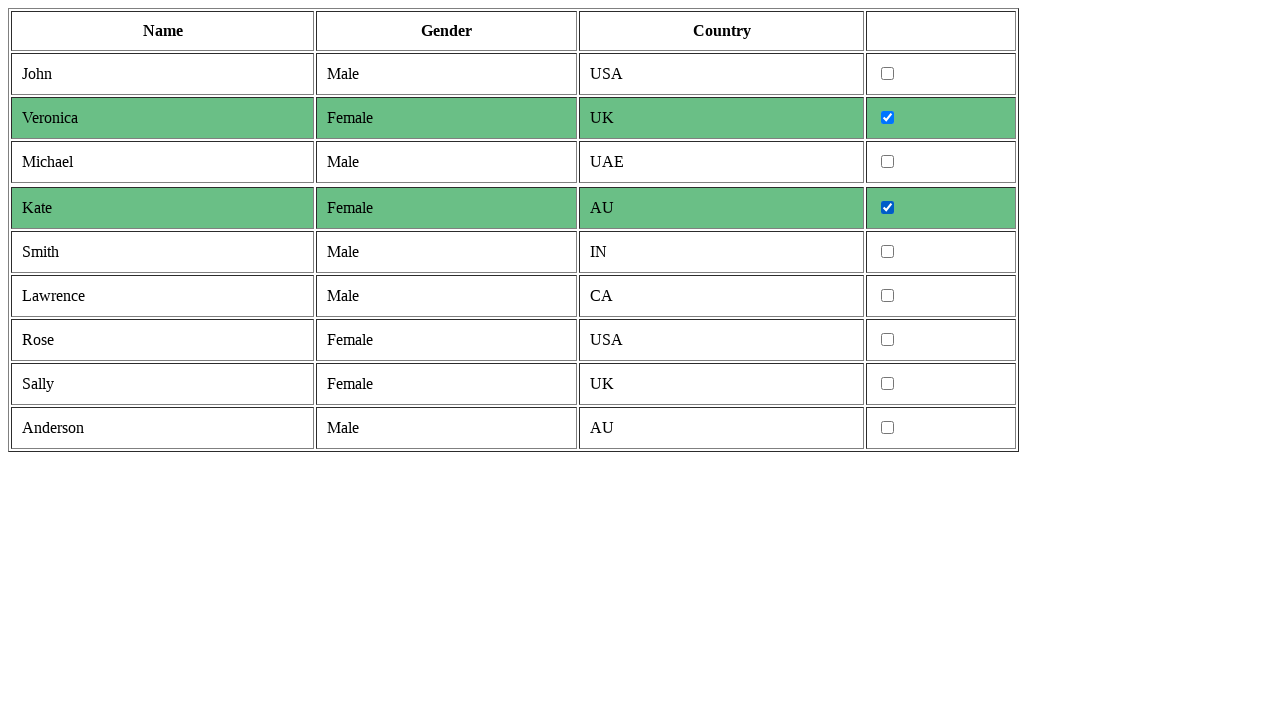

Retrieved all cells in current row
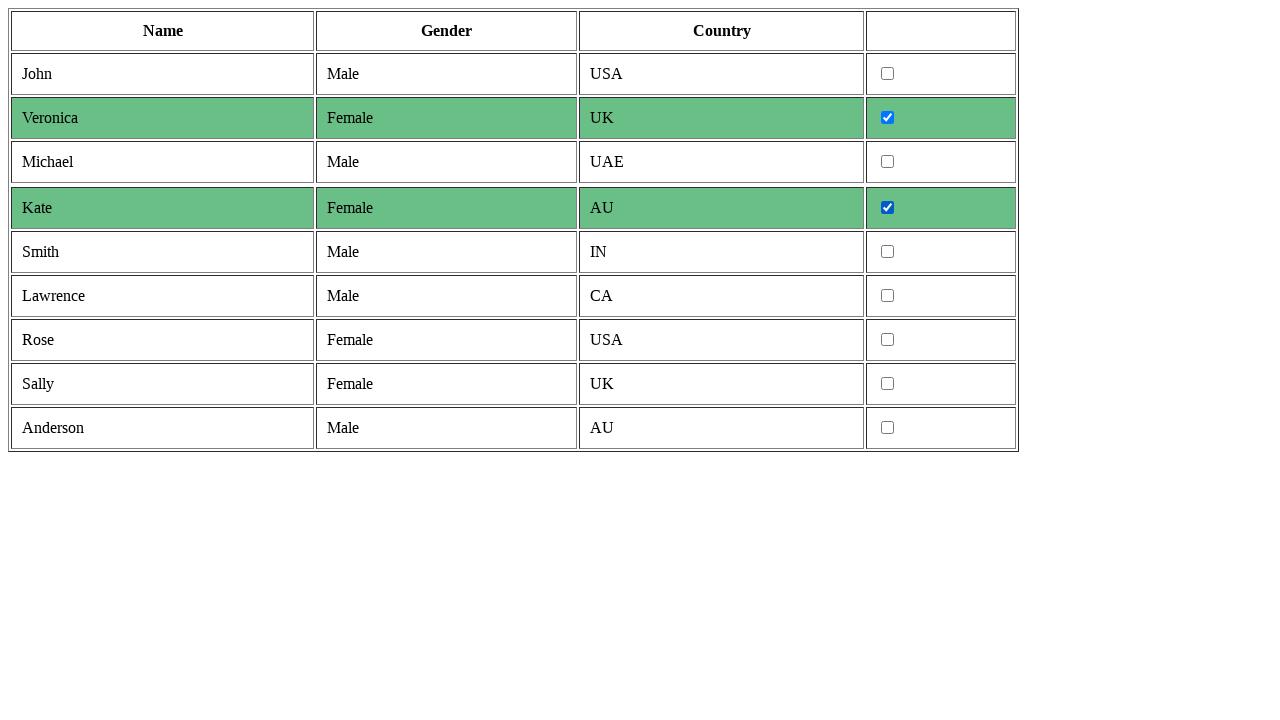

Retrieved all cells in current row
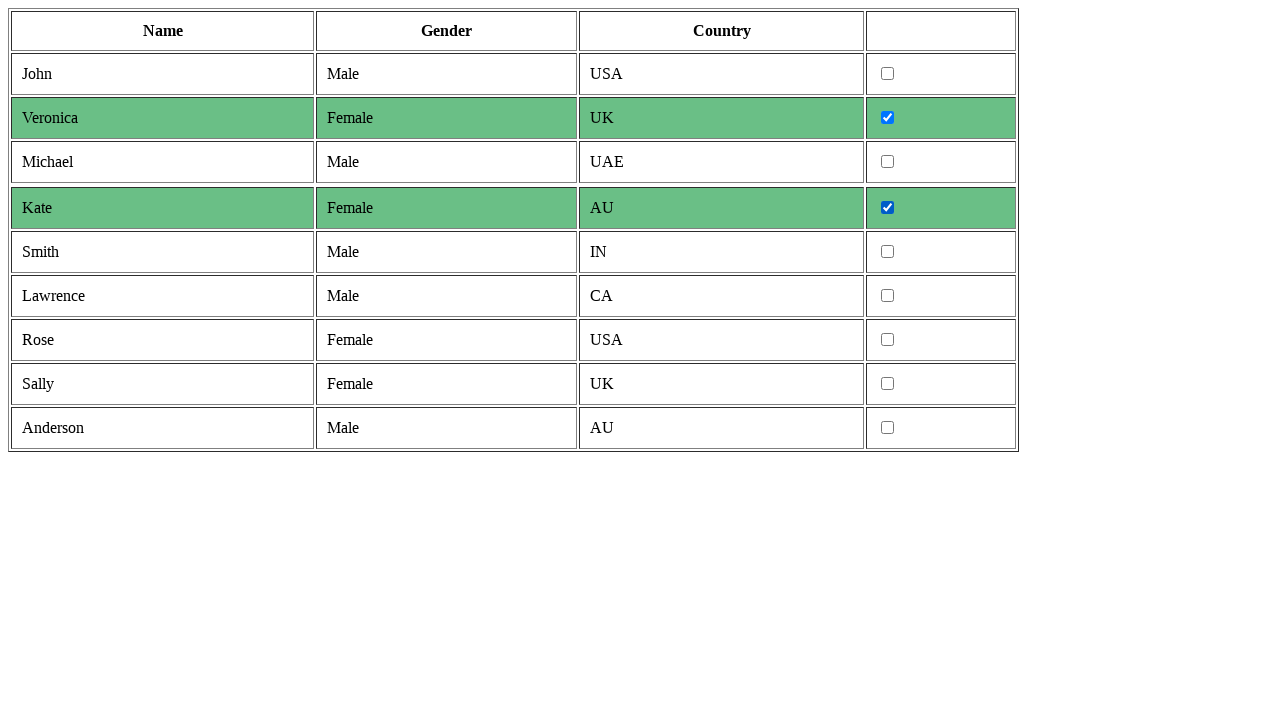

Clicked checkbox for female gender row at (888, 340) on tr >> nth=8 >> td >> nth=3 >> input
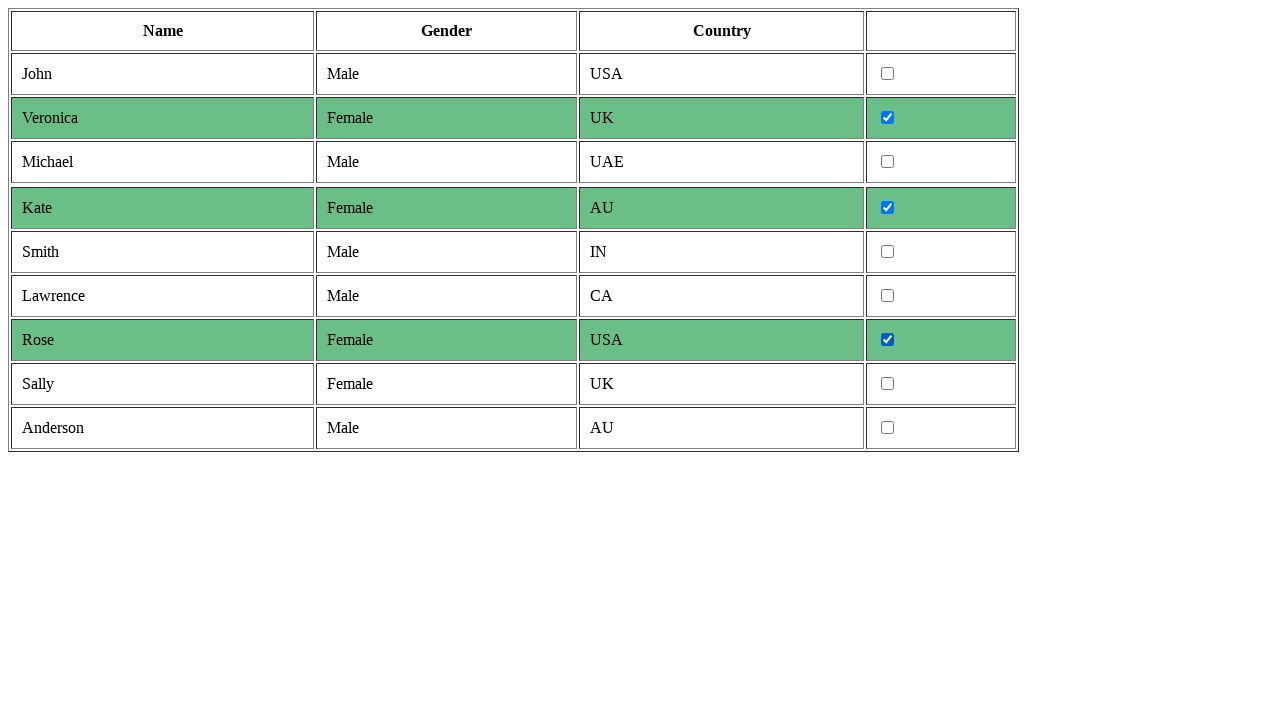

Retrieved all cells in current row
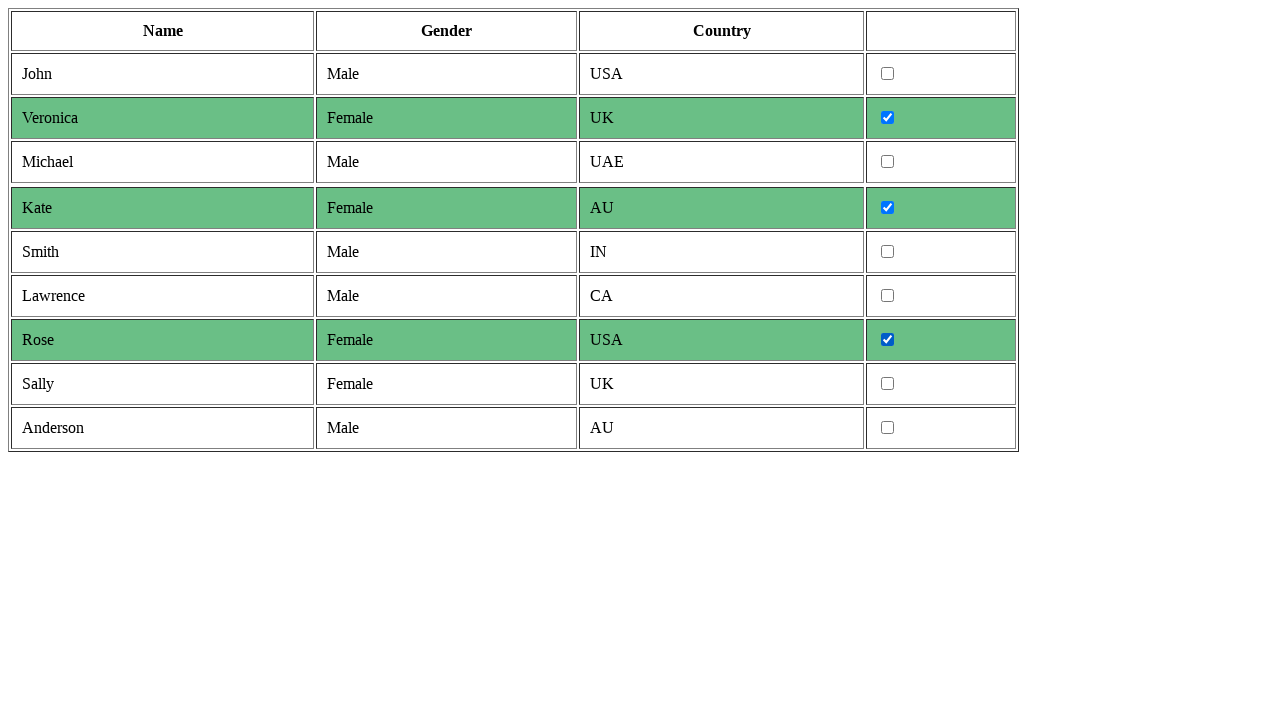

Clicked checkbox for female gender row at (888, 384) on tr >> nth=9 >> td >> nth=3 >> input
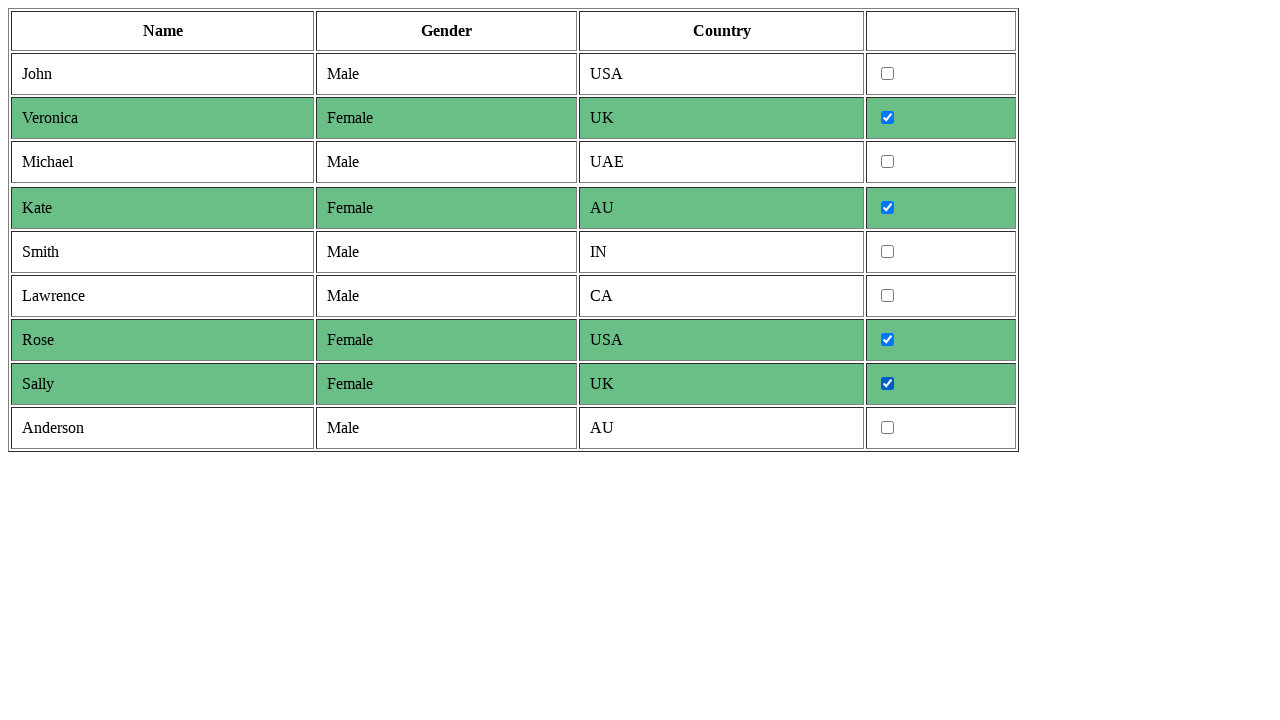

Retrieved all cells in current row
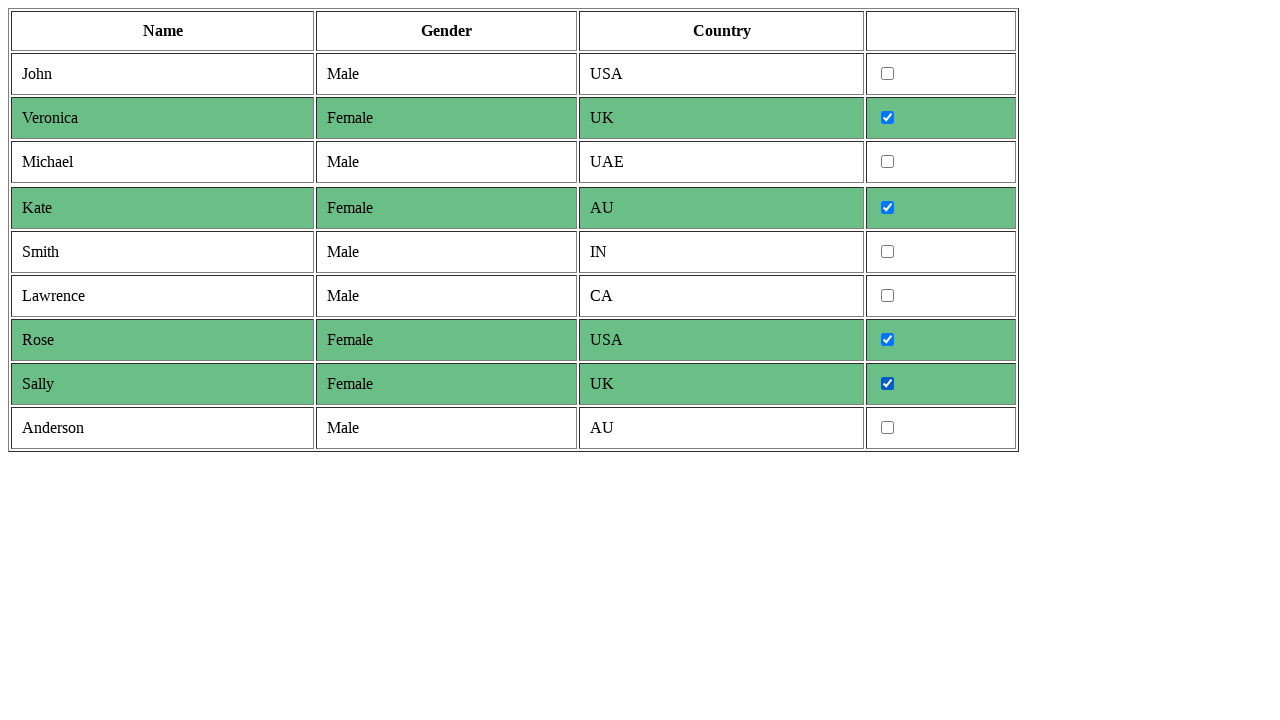

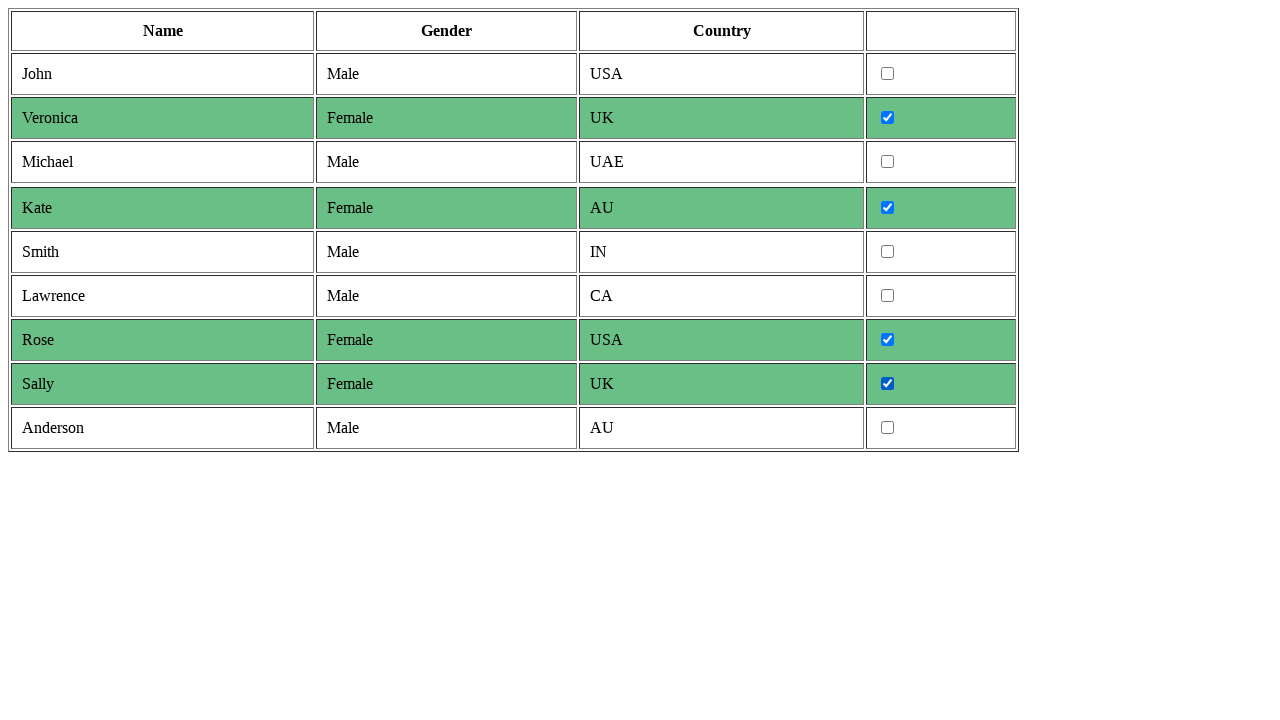